Tests browser tab handling by clicking a link that opens a new tab, then switching to the newly opened tab to verify multi-window functionality.

Starting URL: https://rahulshettyacademy.com/AutomationPractice/

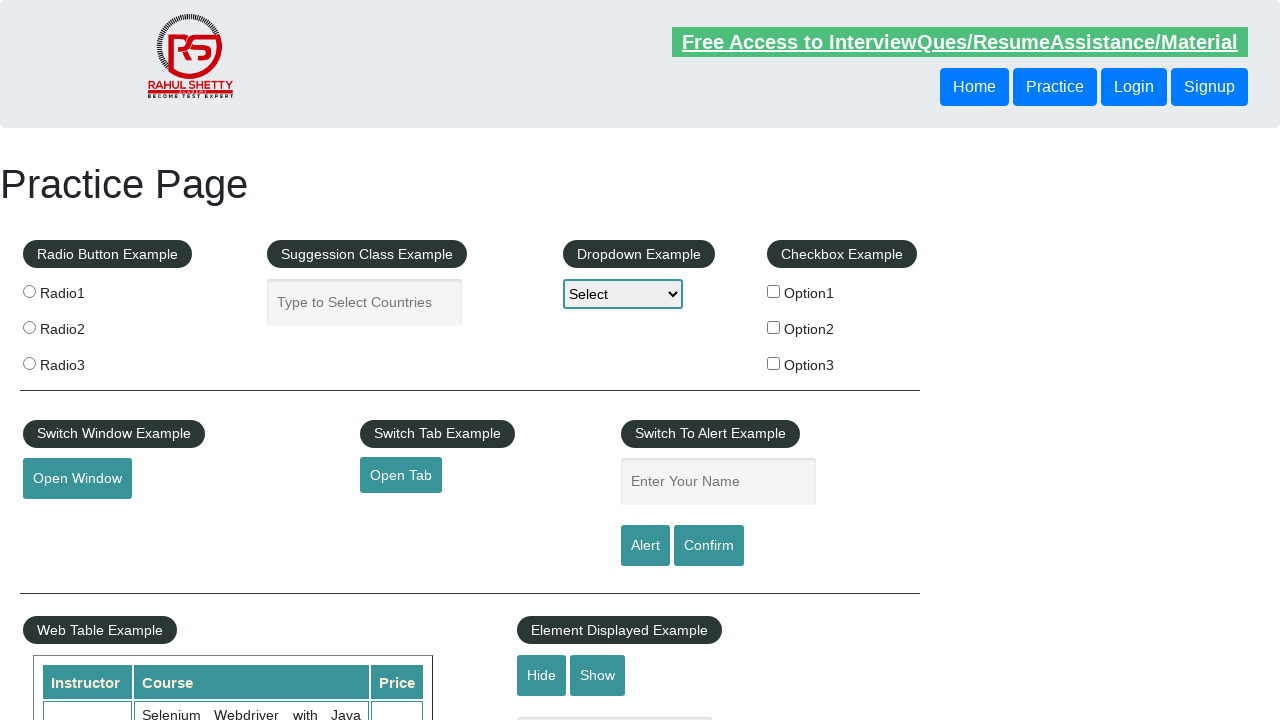

Clicked 'Open Tab' link to open new browser tab at (401, 475) on a#opentab
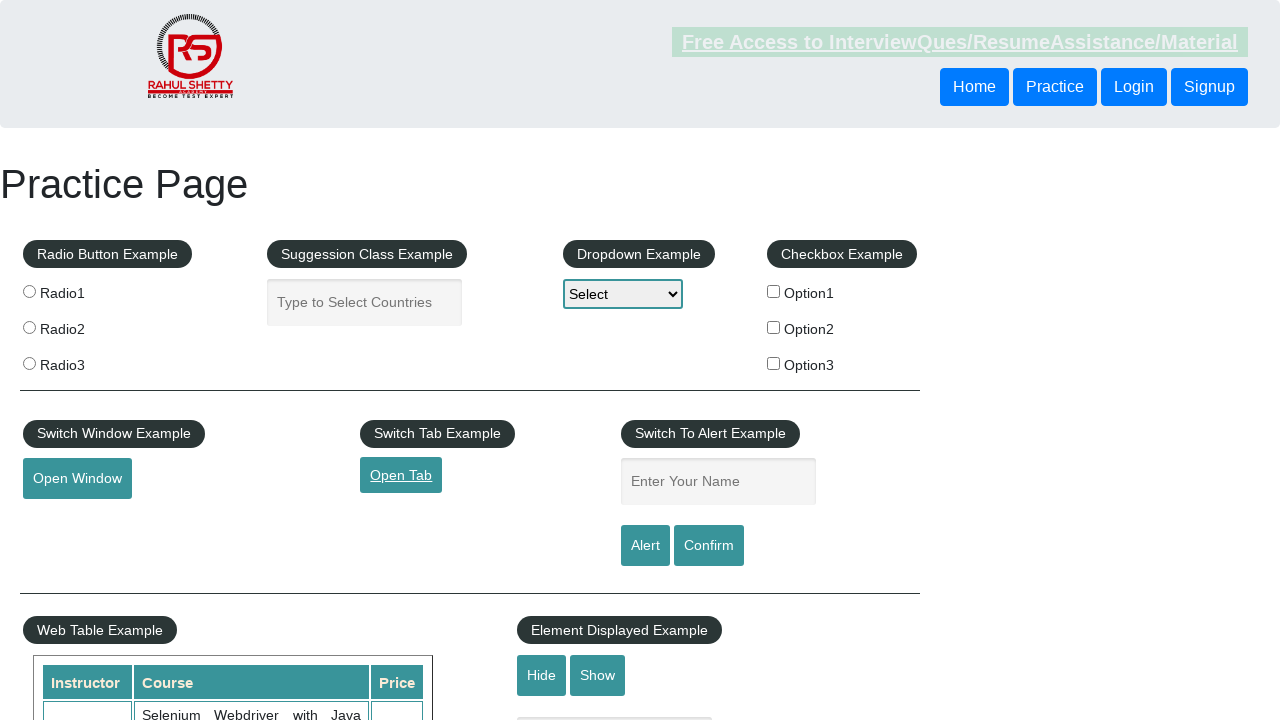

Retrieved newly opened tab/page object
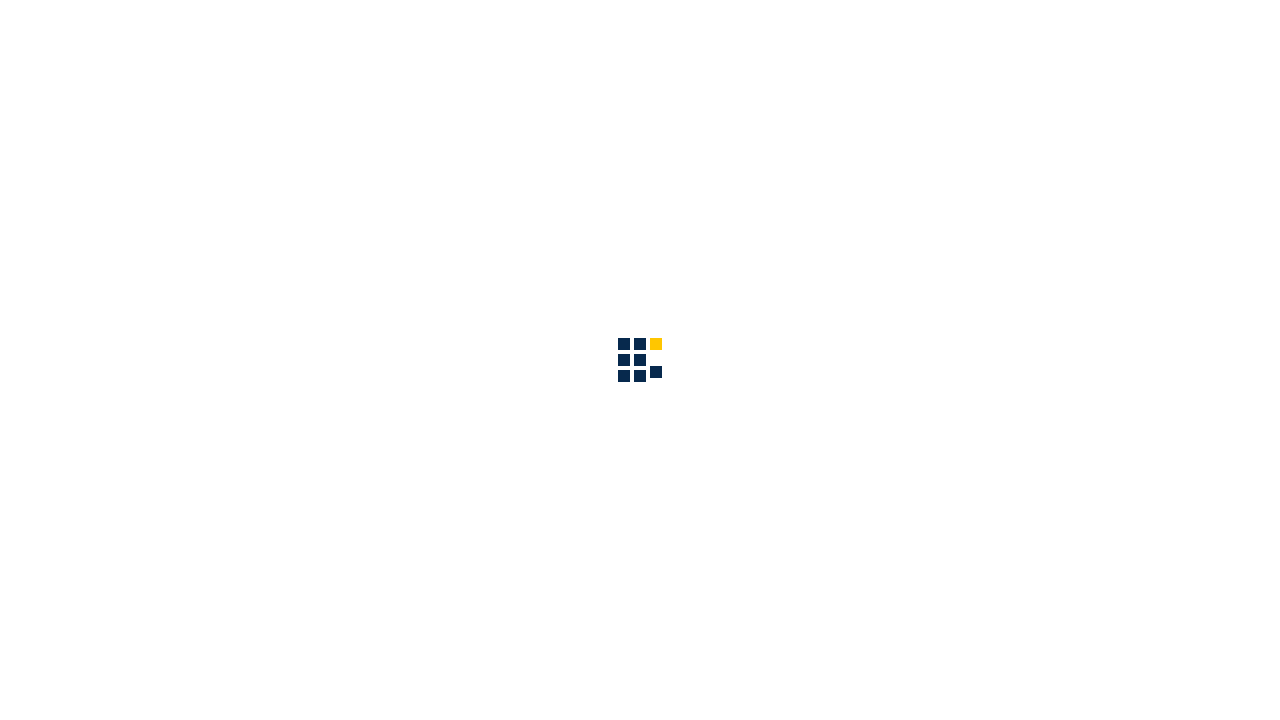

Waited for new page to fully load
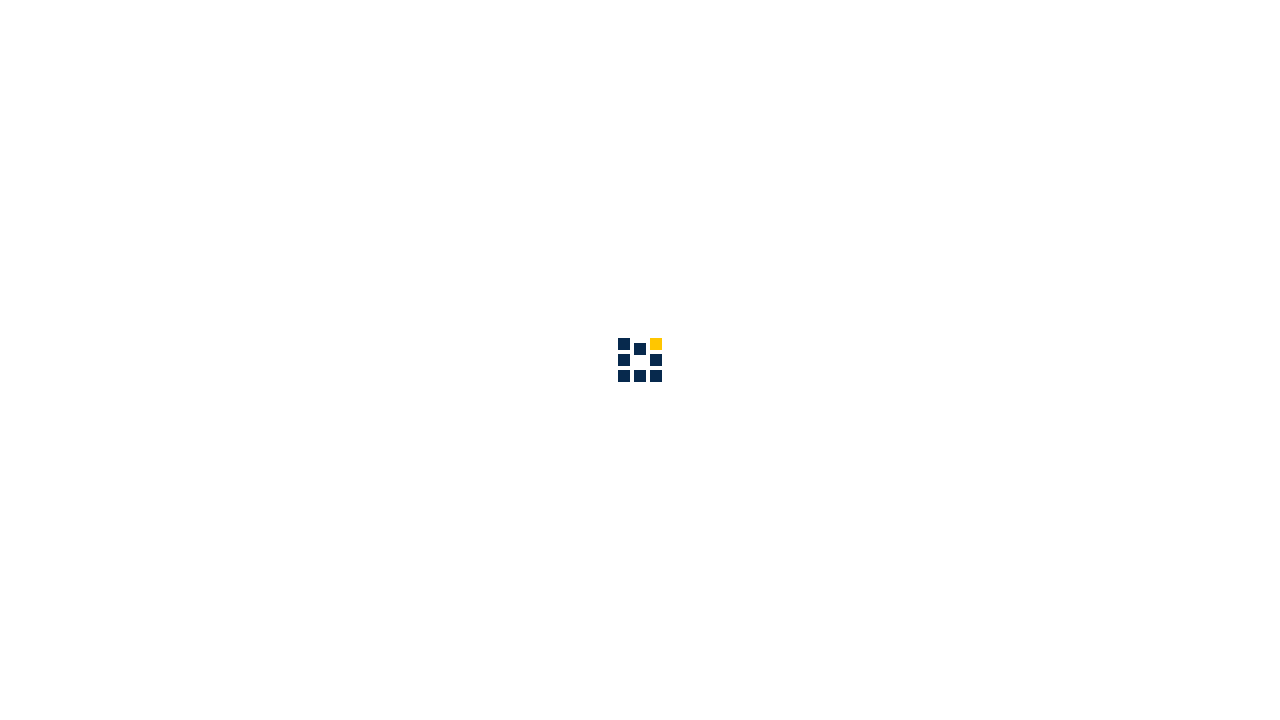

Verified new tab URL: https://www.qaclickacademy.com/
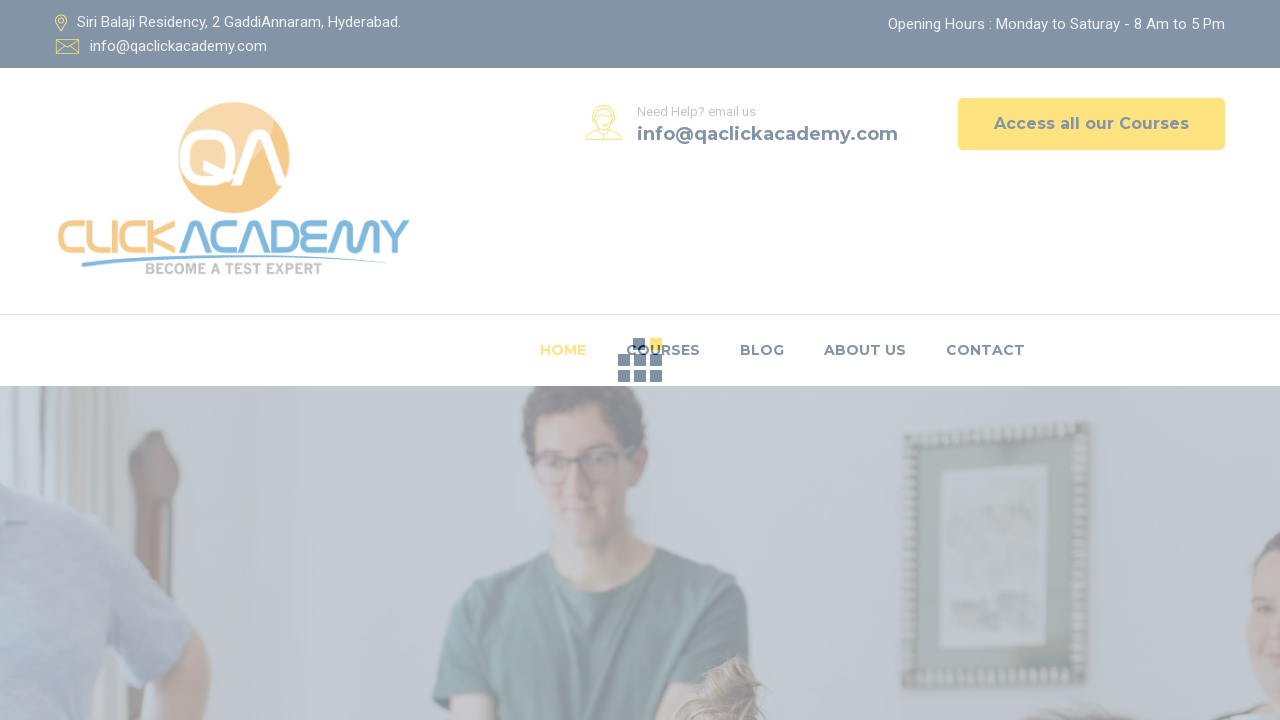

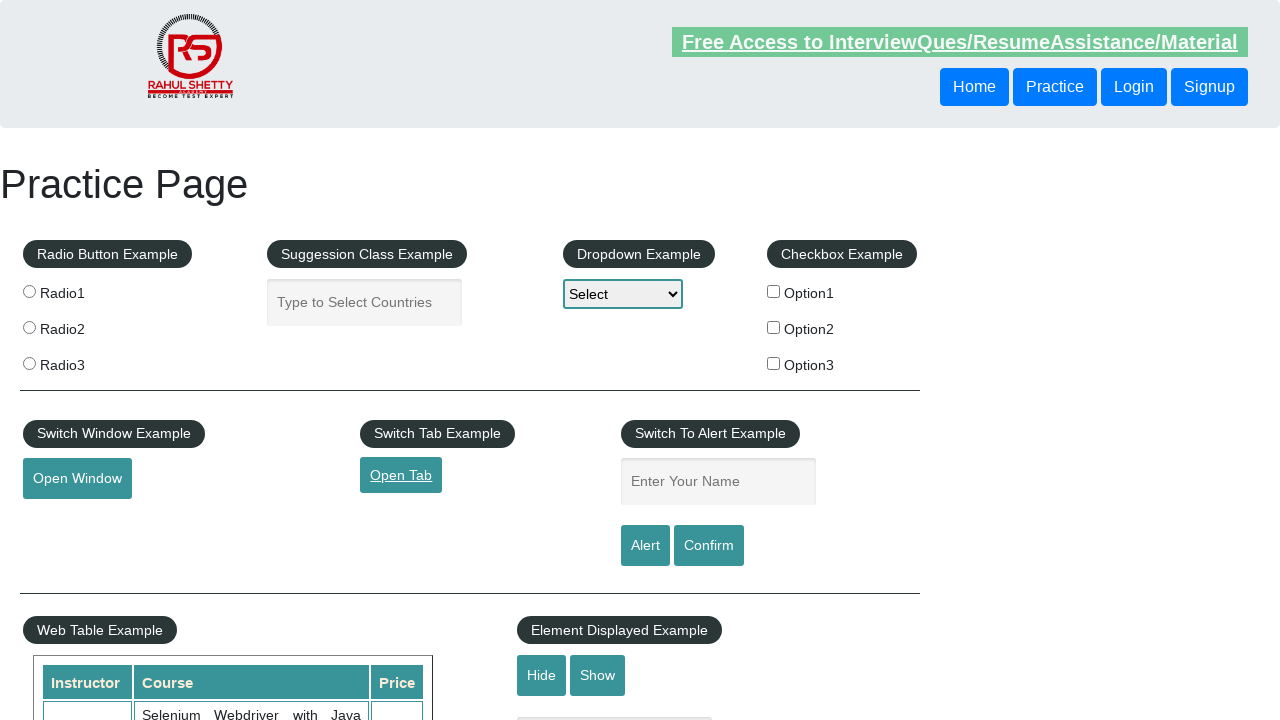